Tests dropdown selection using different methods: by value, by label, and by index

Starting URL: https://the-internet.herokuapp.com/dropdown

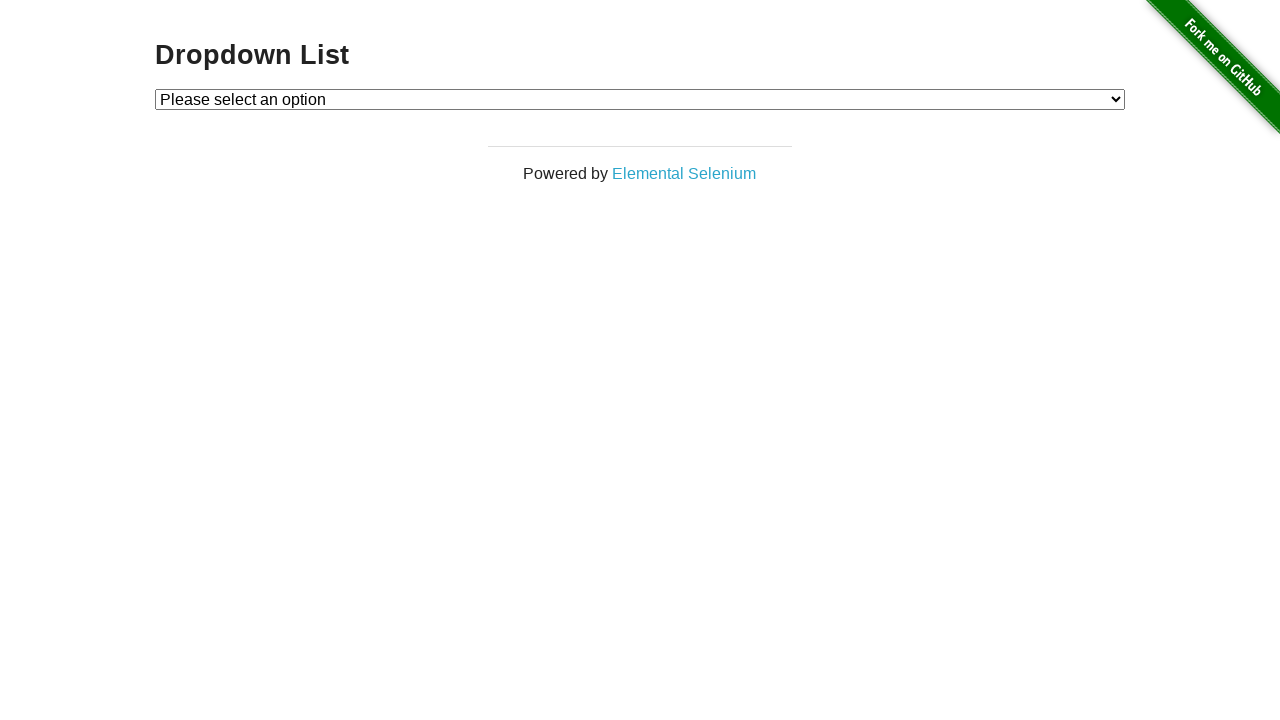

Selected dropdown option by value '1' on #dropdown
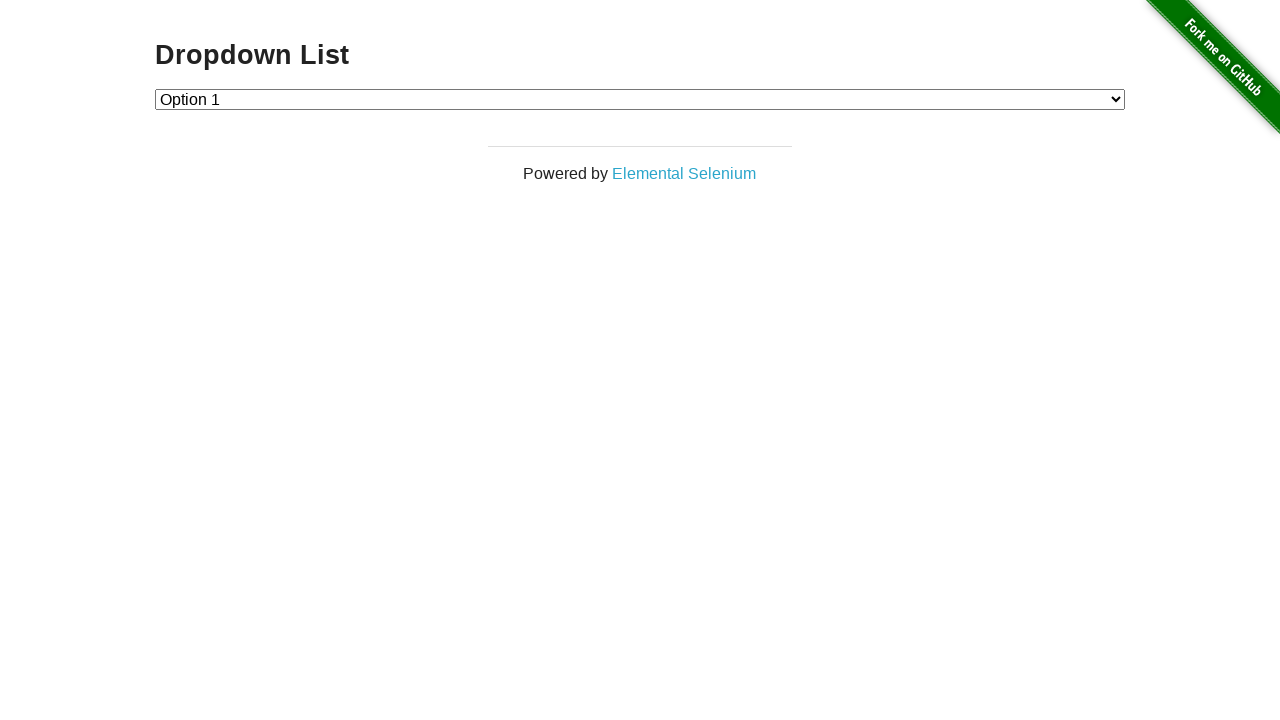

Verified dropdown selection equals '1'
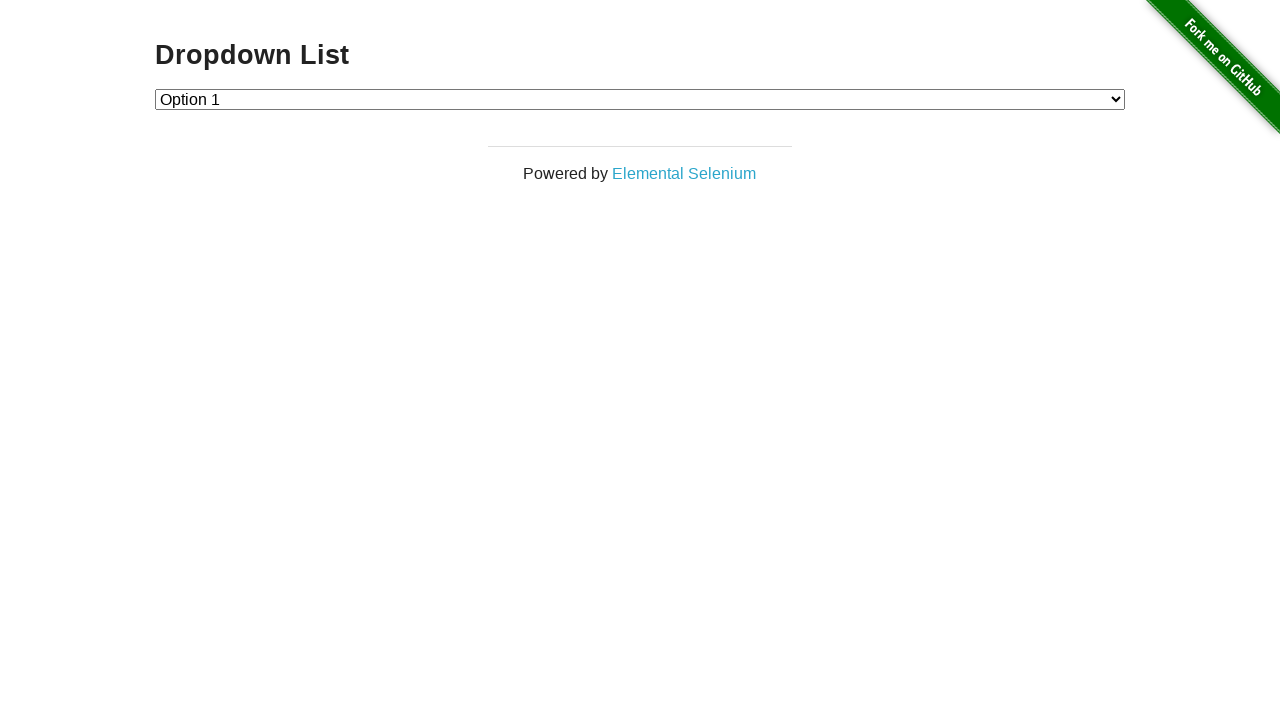

Selected dropdown option by label 'Option 2' on #dropdown
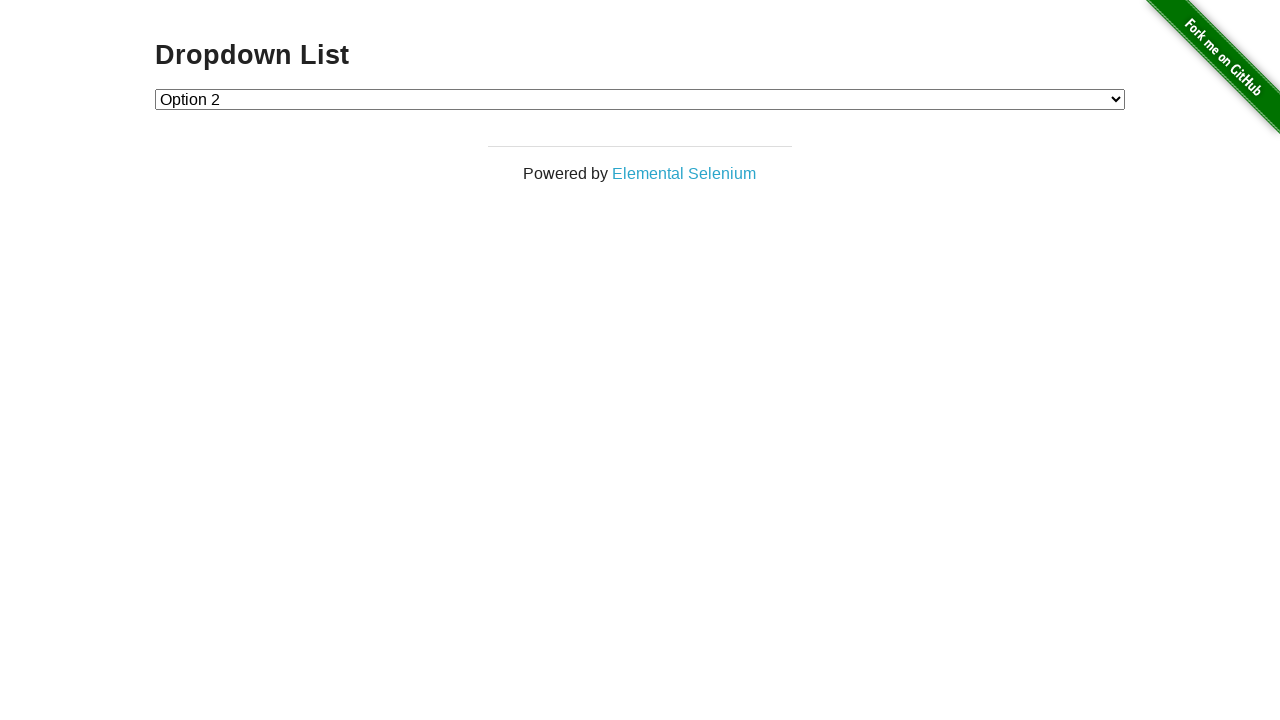

Verified dropdown selection equals '2'
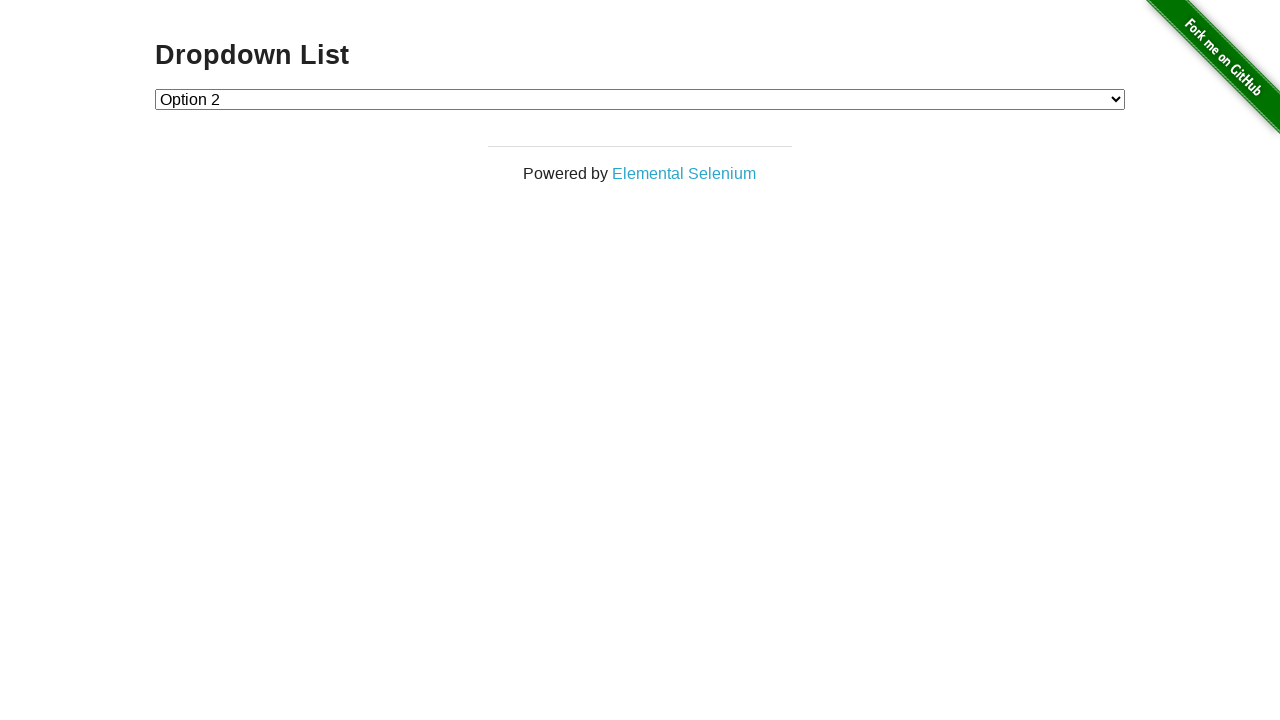

Selected dropdown option by index 2 on #dropdown
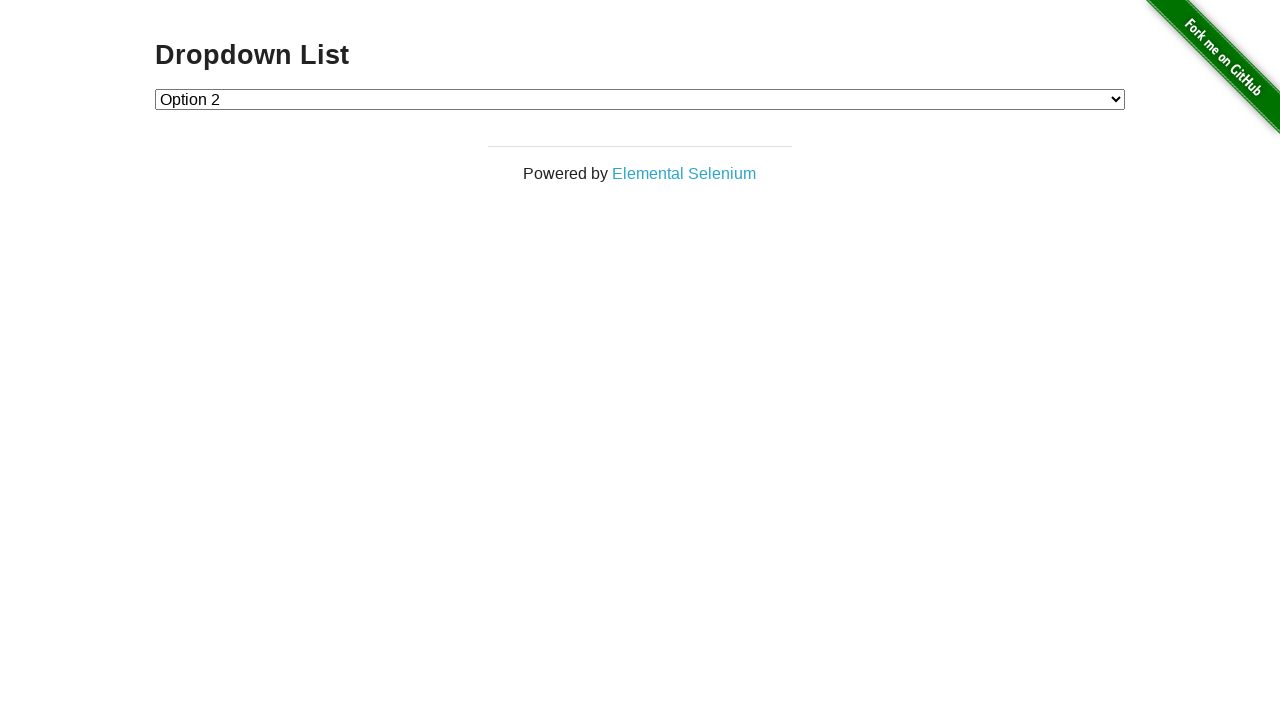

Retrieved selected option text content
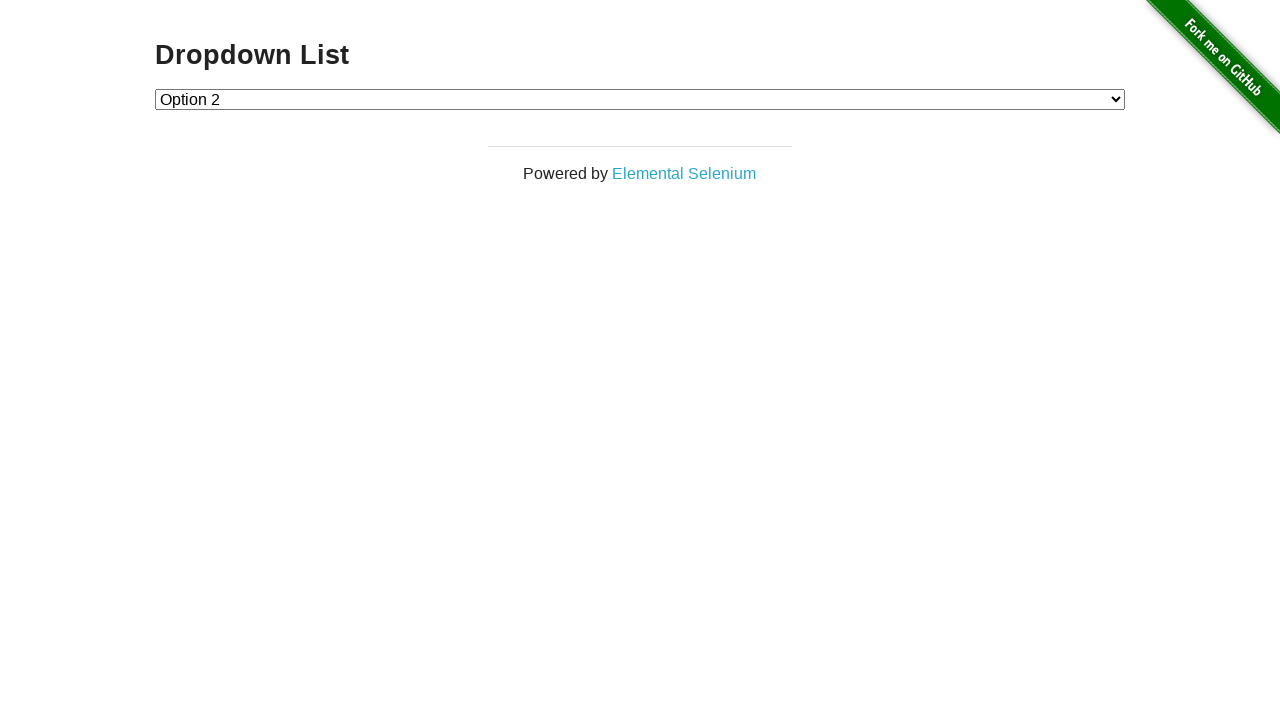

Verified selected text equals 'Option 2'
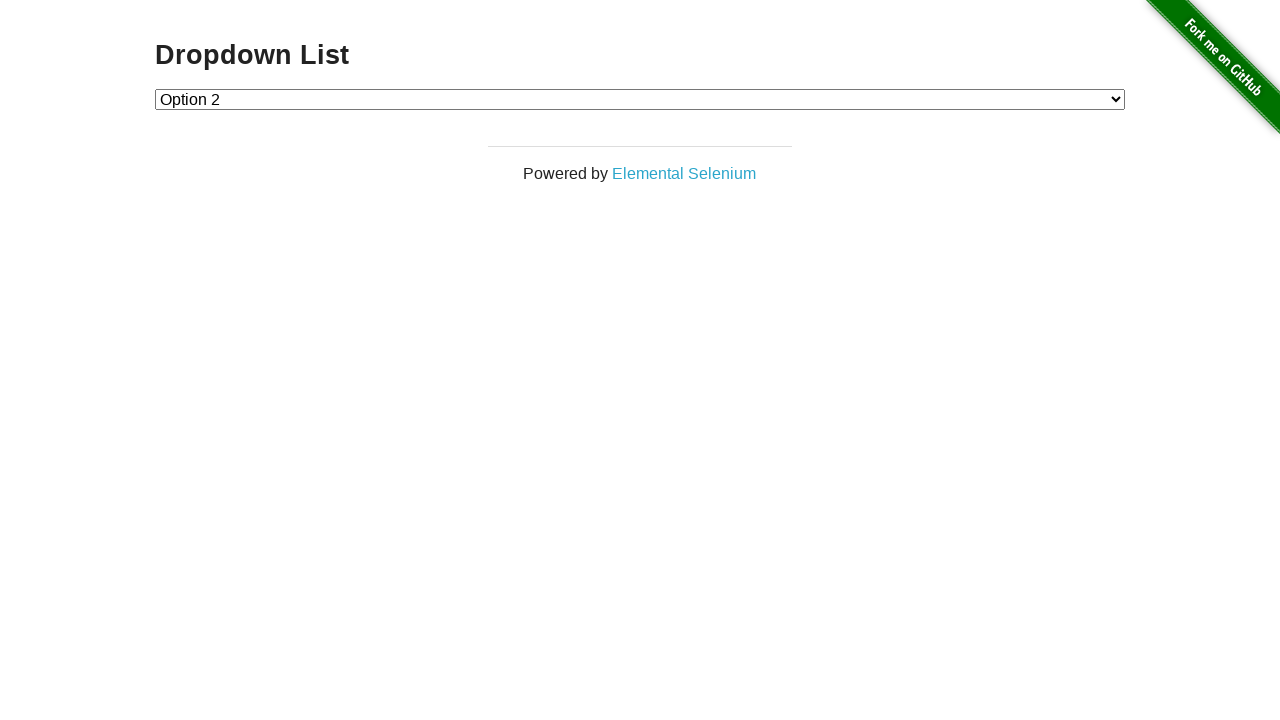

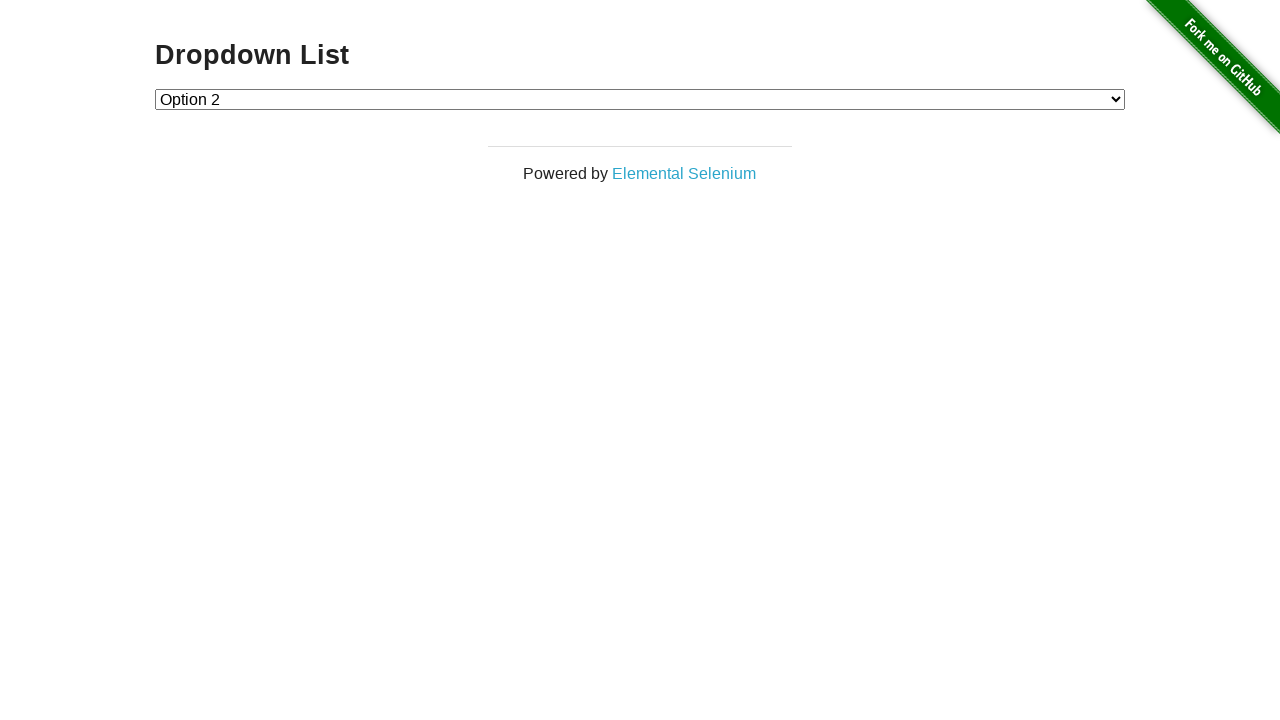